Tests interactions with various form elements on the Selenium demo page including clicking buttons, filling text fields, and selecting dropdown options

Starting URL: https://www.selenium.dev/selenium/web/web-form.html

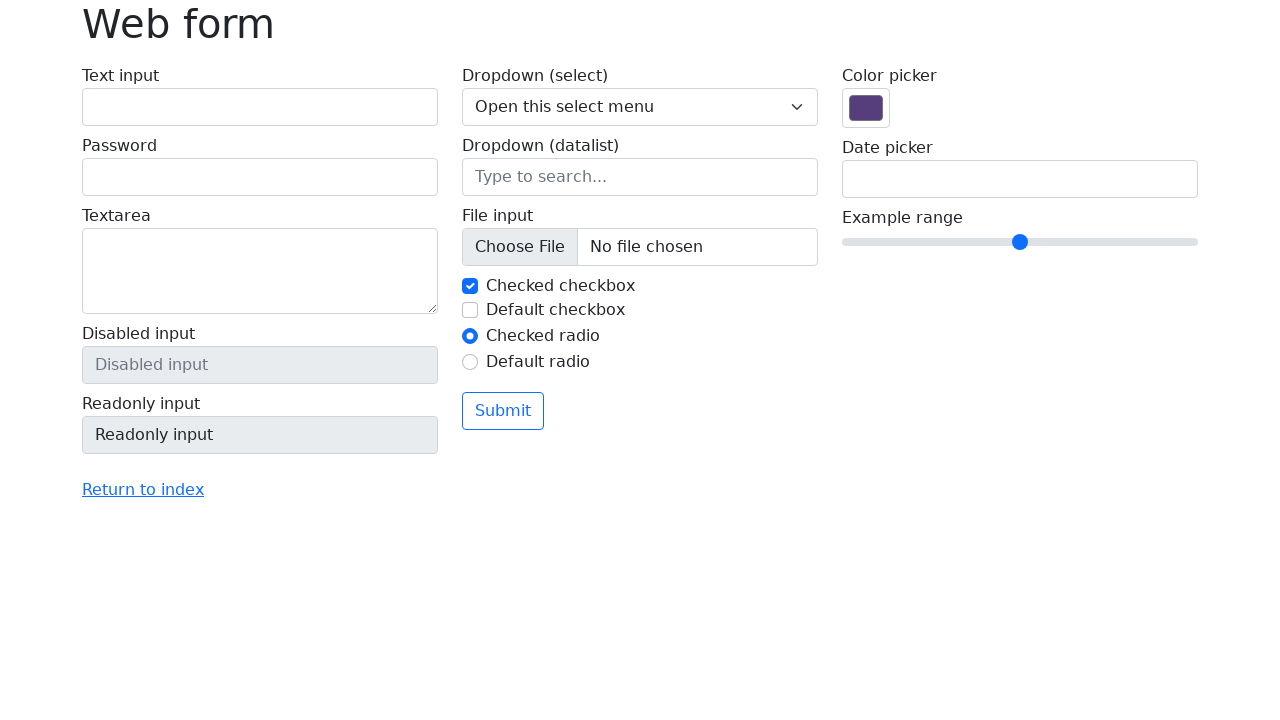

Clicked checkbox element (first click) at (652, 310) on xpath=/html/body/main/div/form/div/div[2]/div[1]/label[2]
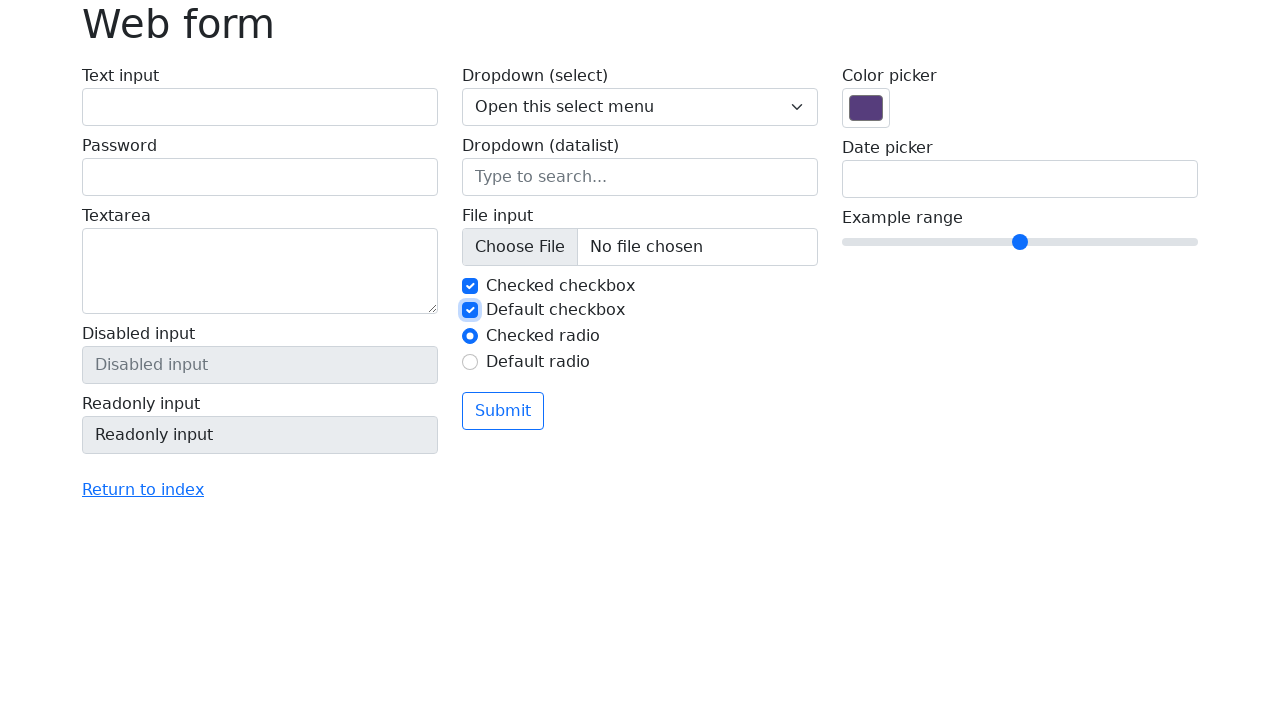

Clicked checkbox element (second click) at (652, 310) on xpath=/html/body/main/div/form/div/div[2]/div[1]/label[2]
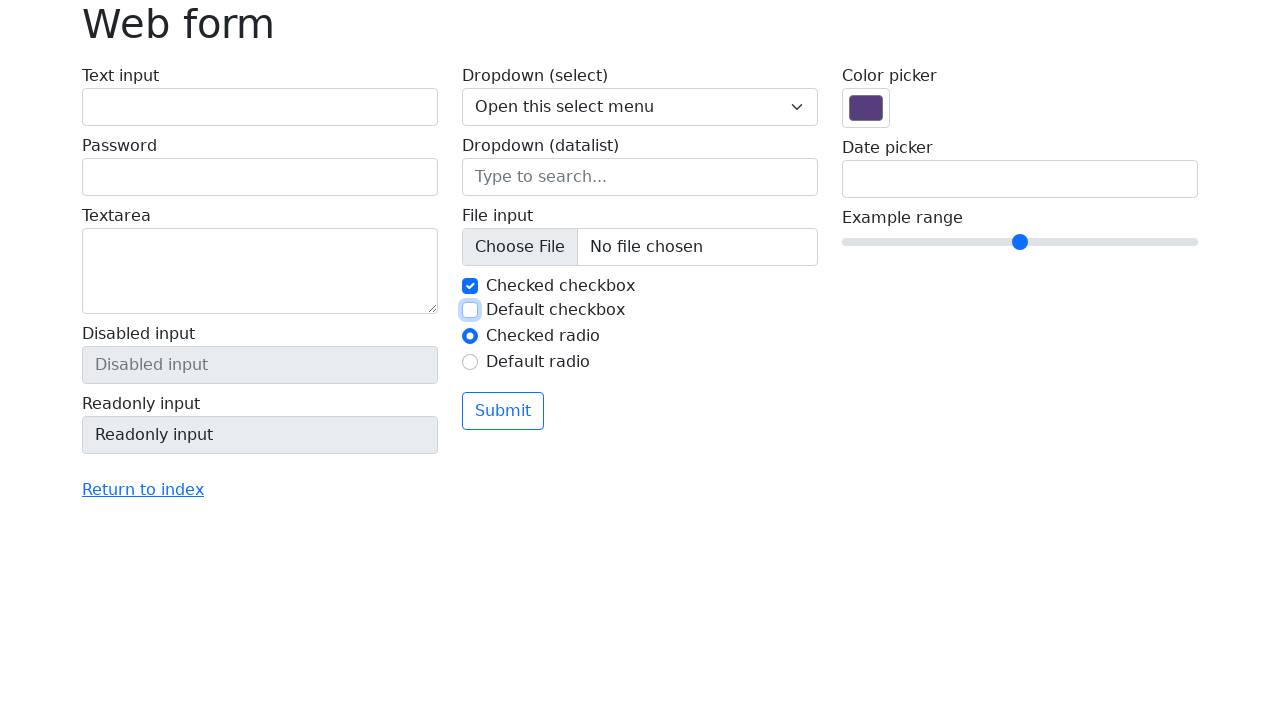

Filled text input field with 'Somsai' on #my-text-id
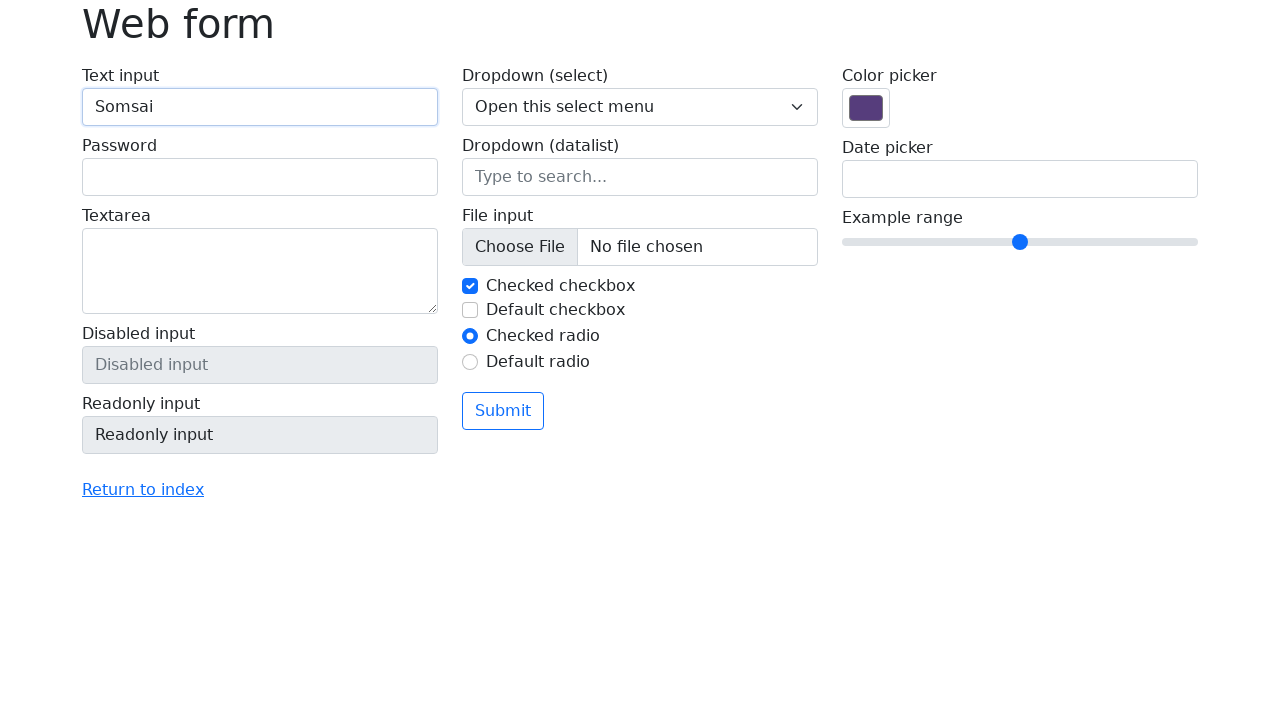

Selected dropdown option with value '2' on .form-select
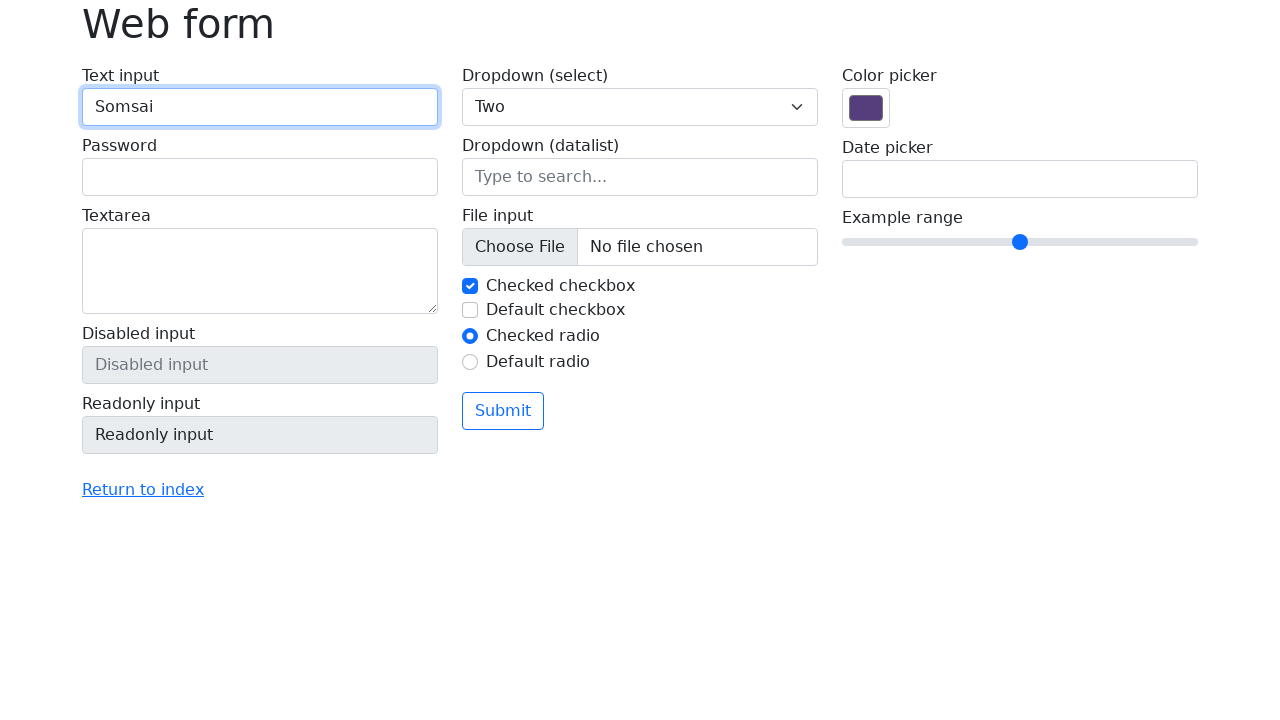

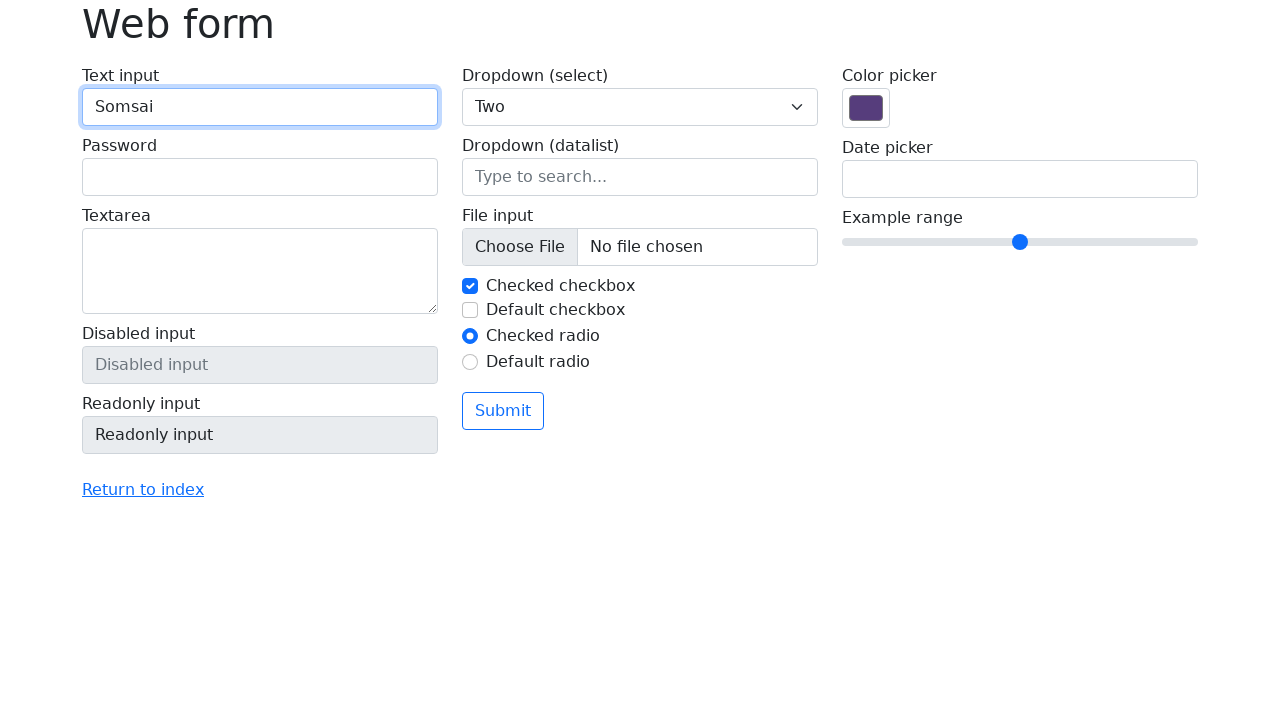